Tests handling of a prompt alert by clicking the trigger button, entering a custom message in the prompt, accepting it, and verifying the result

Starting URL: https://training-support.net/webelements/alerts

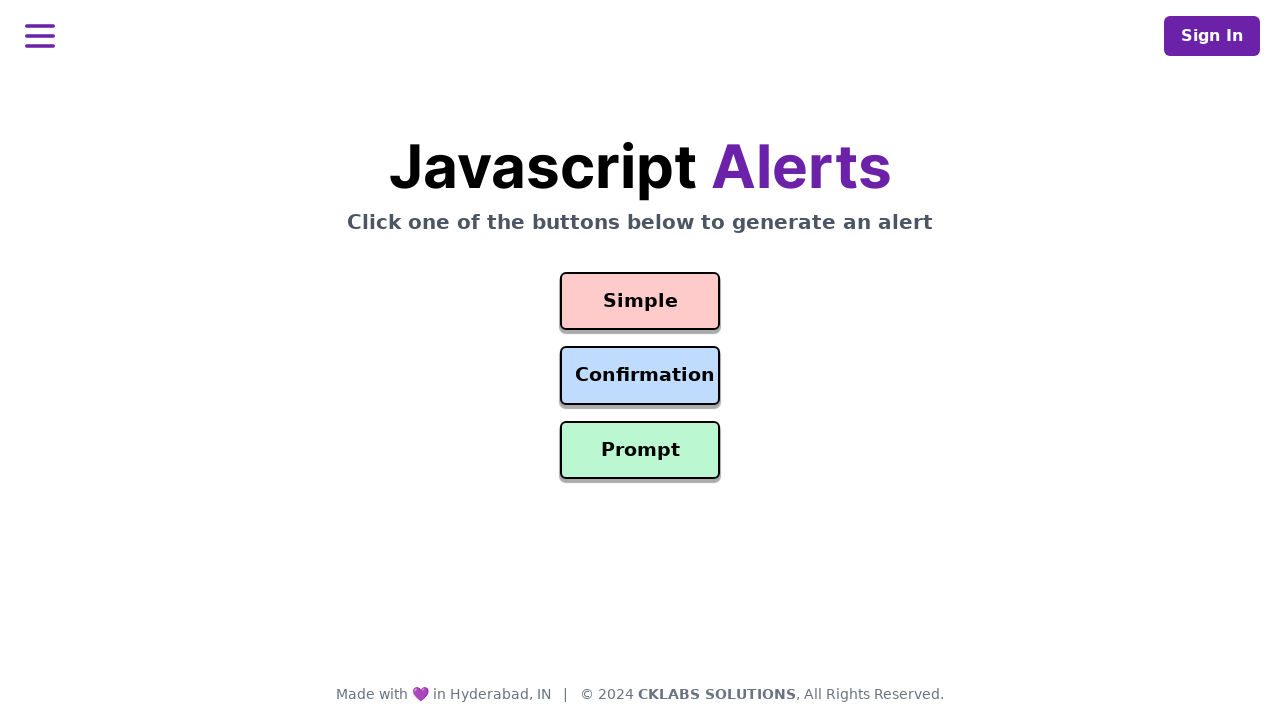

Set up dialog handler to accept prompt with custom message
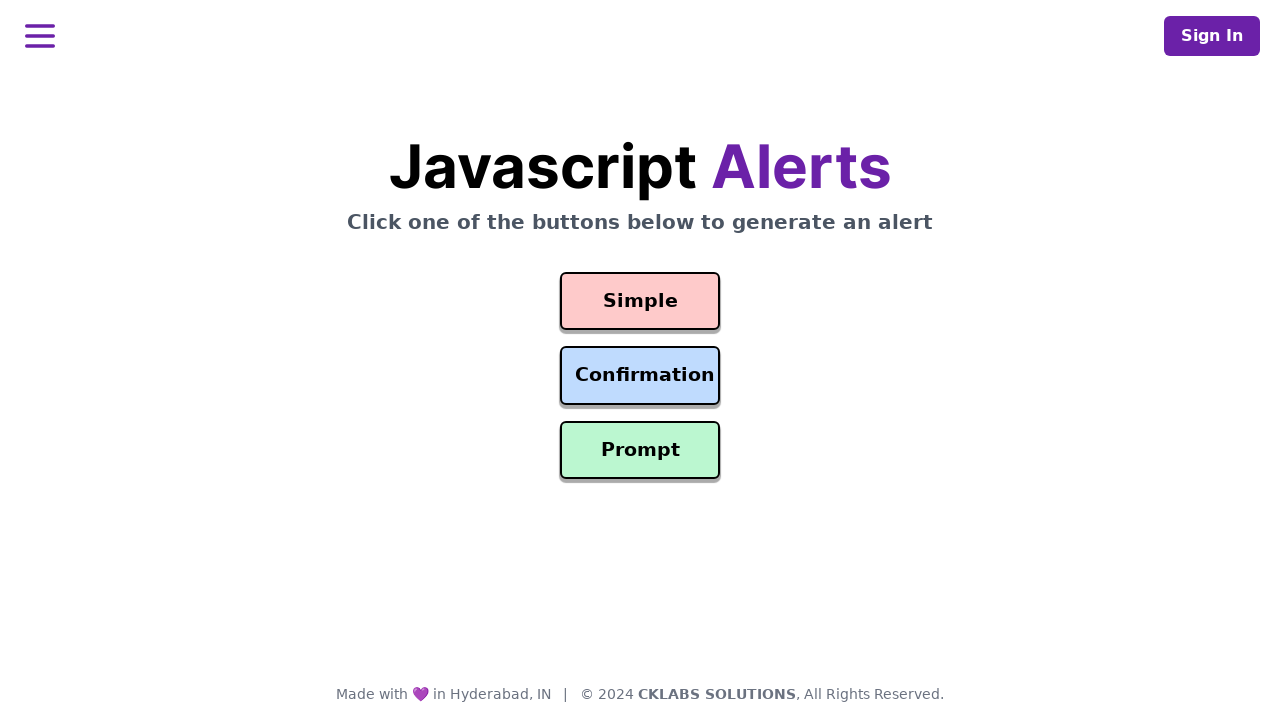

Clicked the Prompt Alert button to trigger the dialog at (640, 450) on #prompt
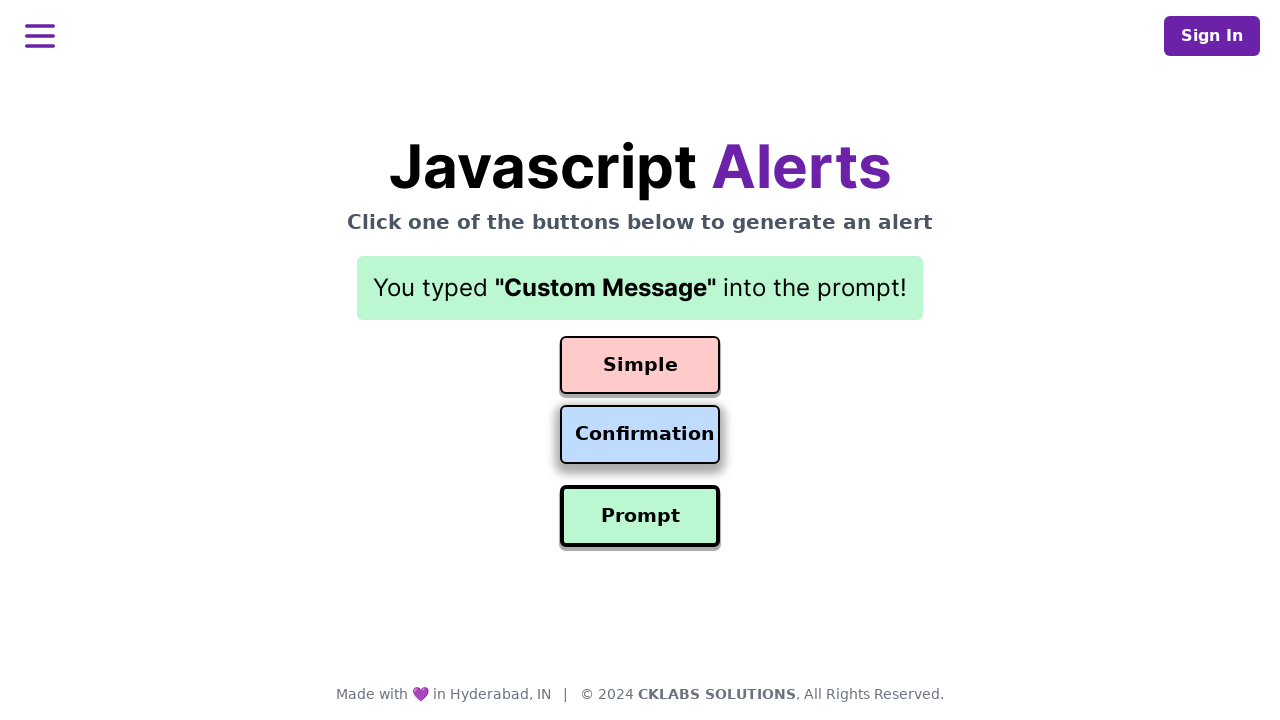

Result text appeared after accepting prompt with custom message
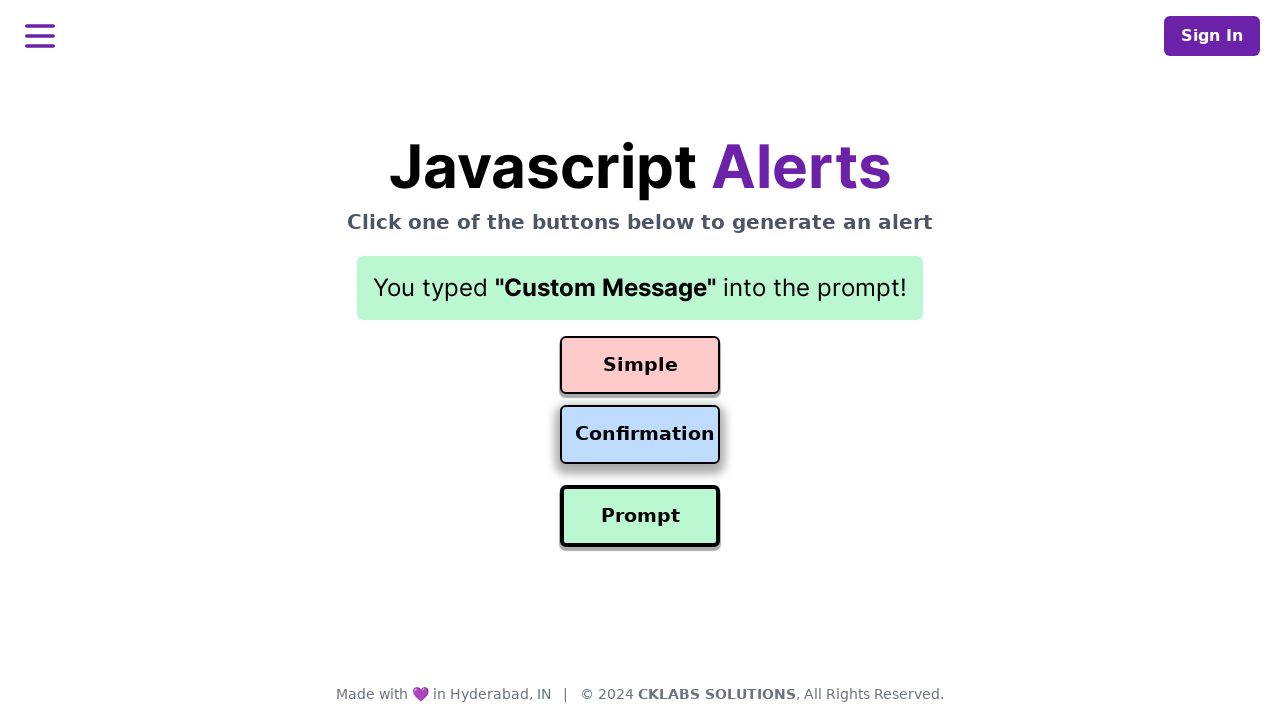

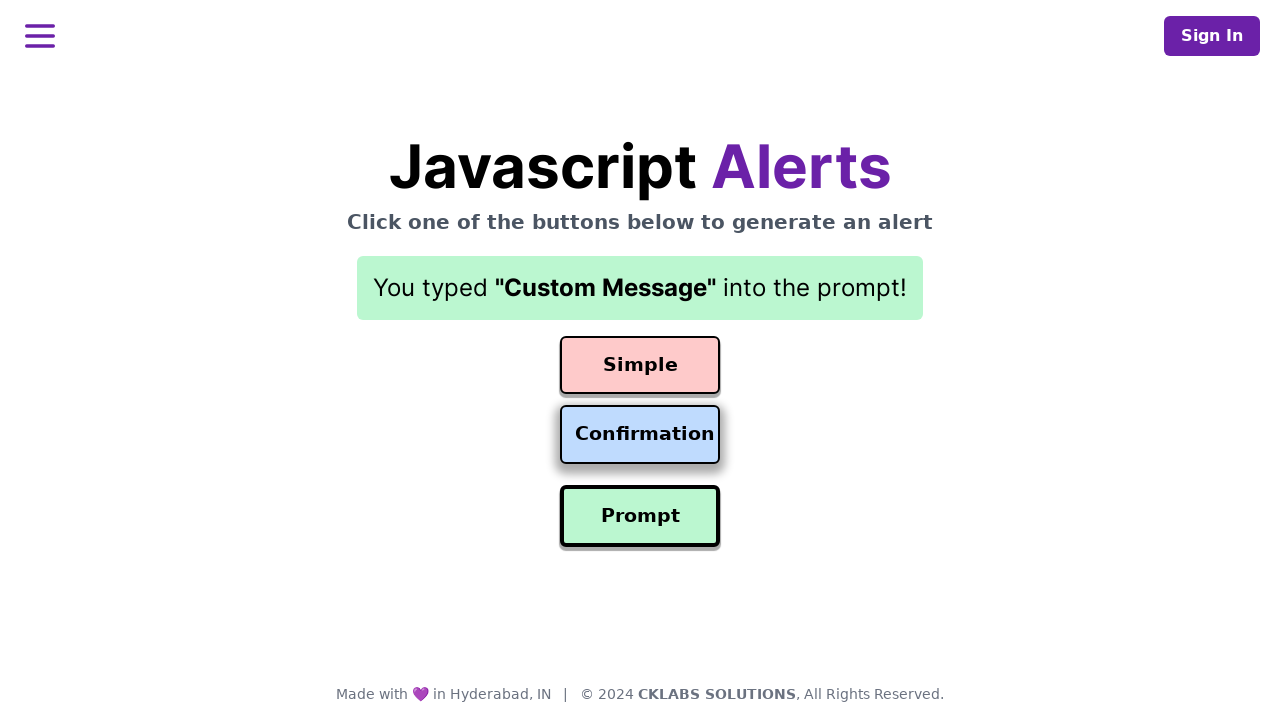